Tests drag and drop functionality by dragging an image element into a target box

Starting URL: https://formy-project.herokuapp.com/dragdrop

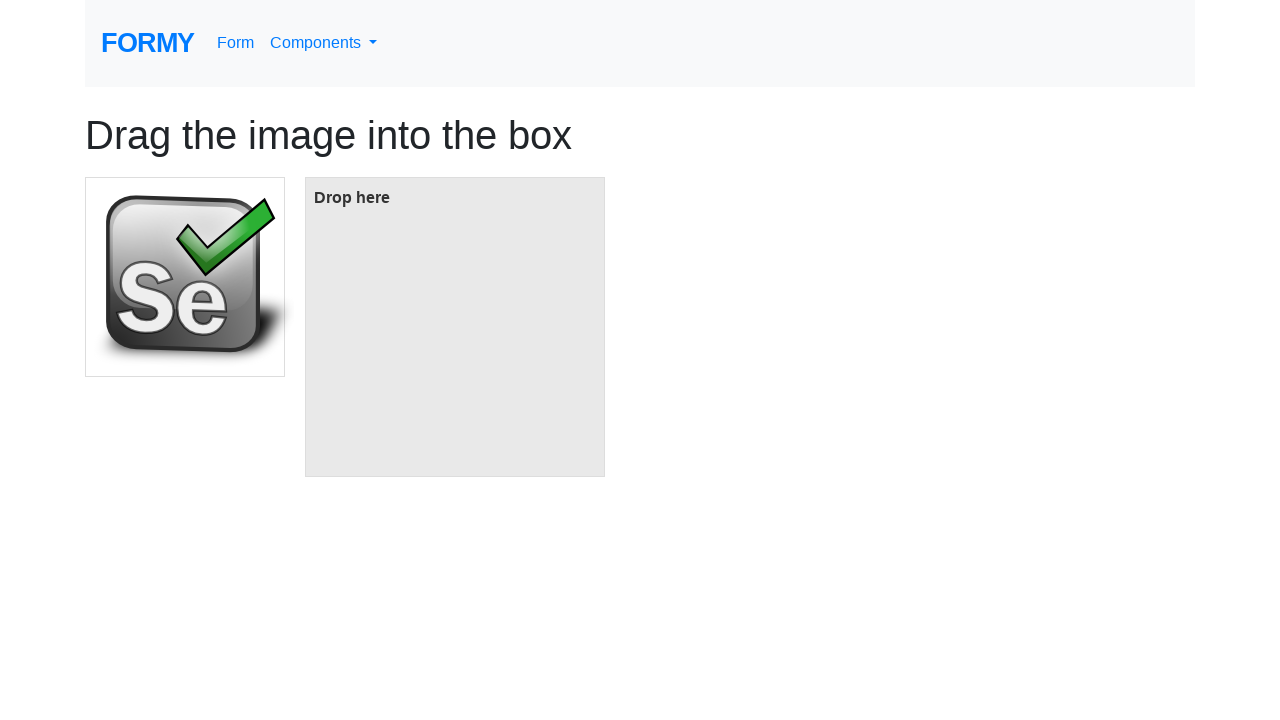

Navigated to drag and drop test page
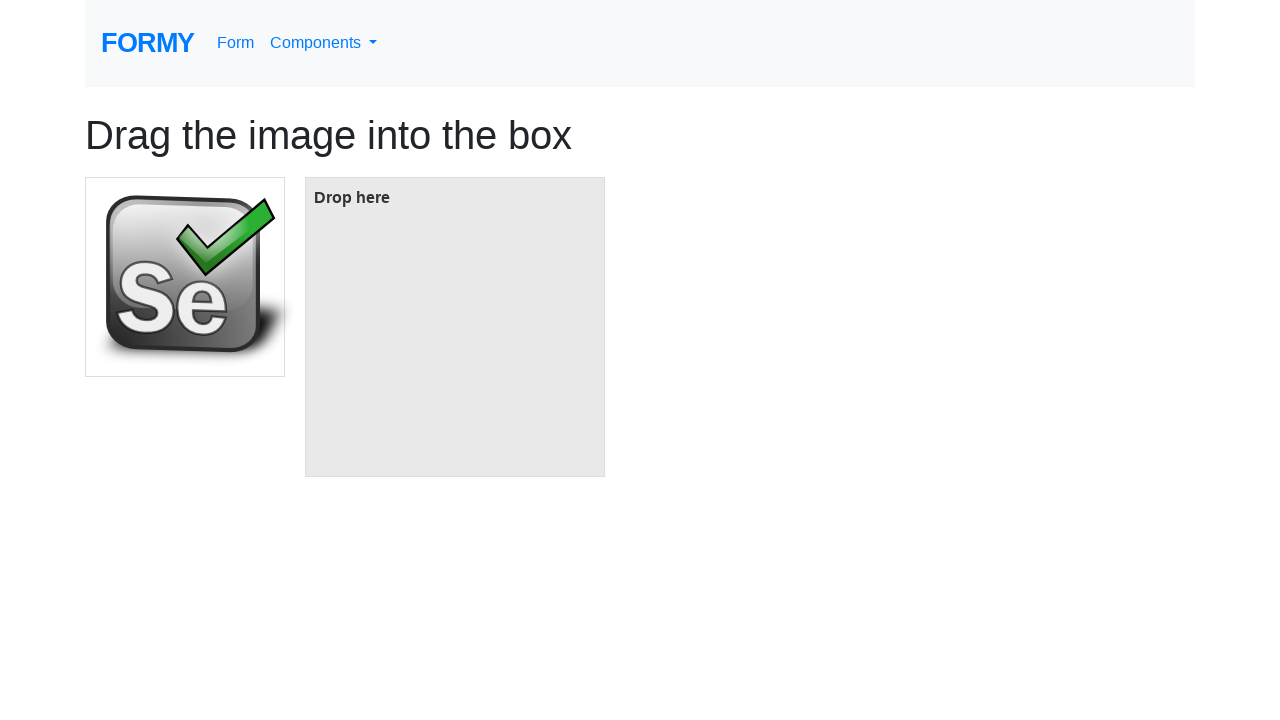

Located source image element
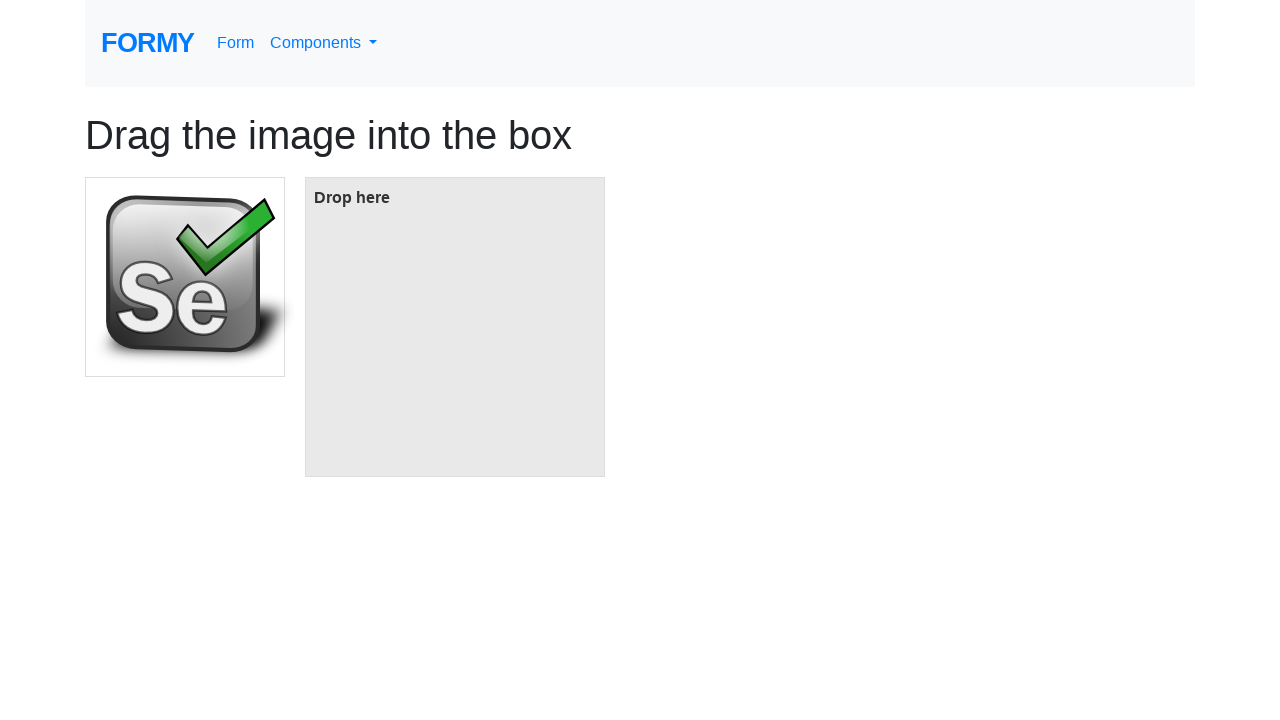

Located target box element
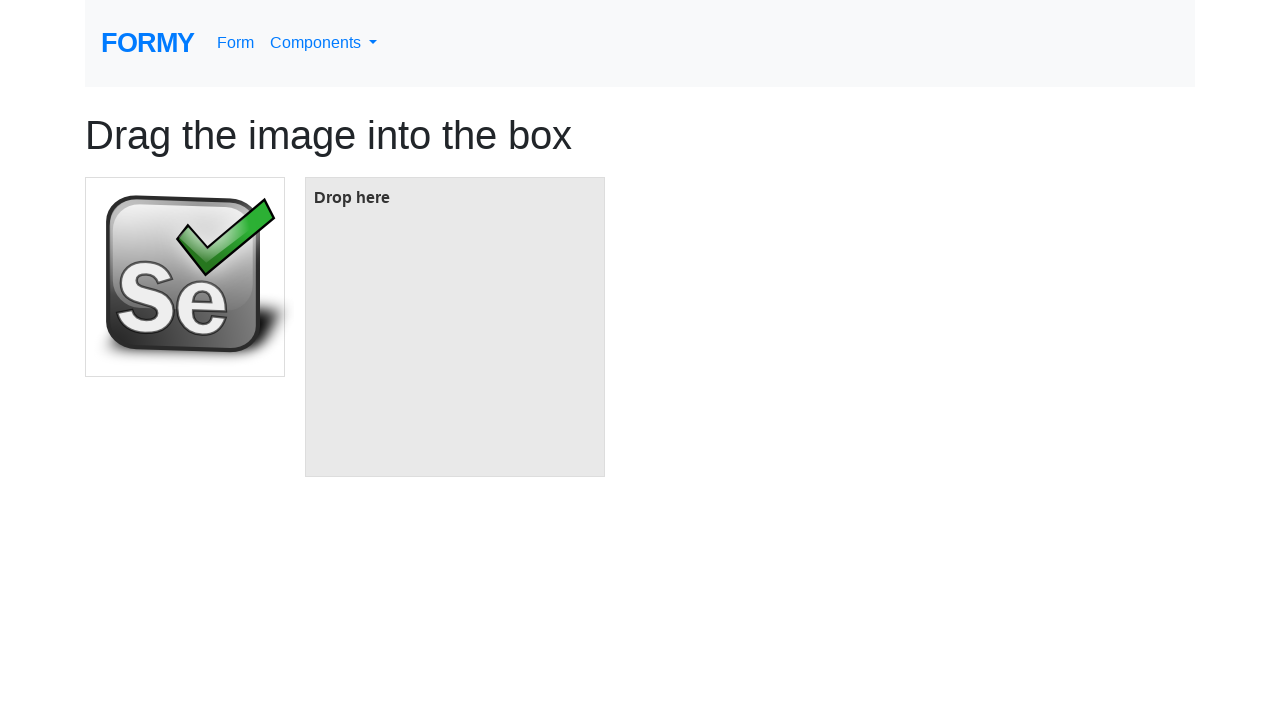

Dragged image element into target box at (455, 327)
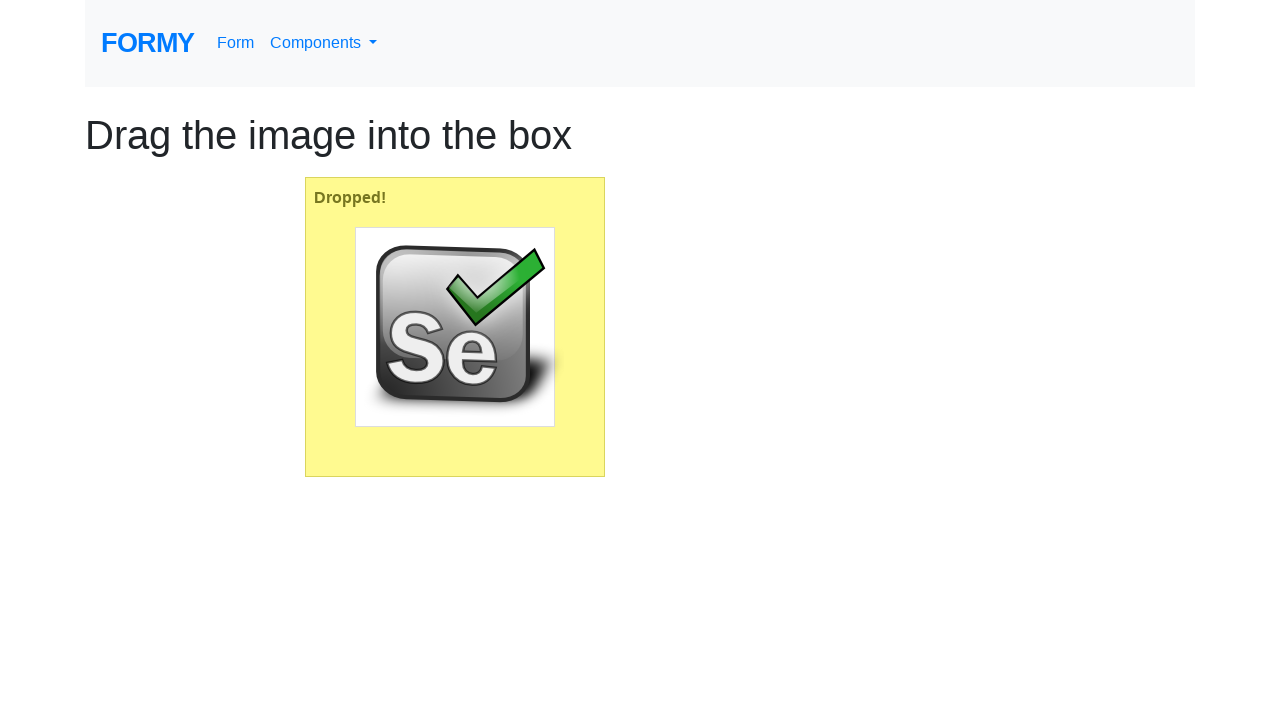

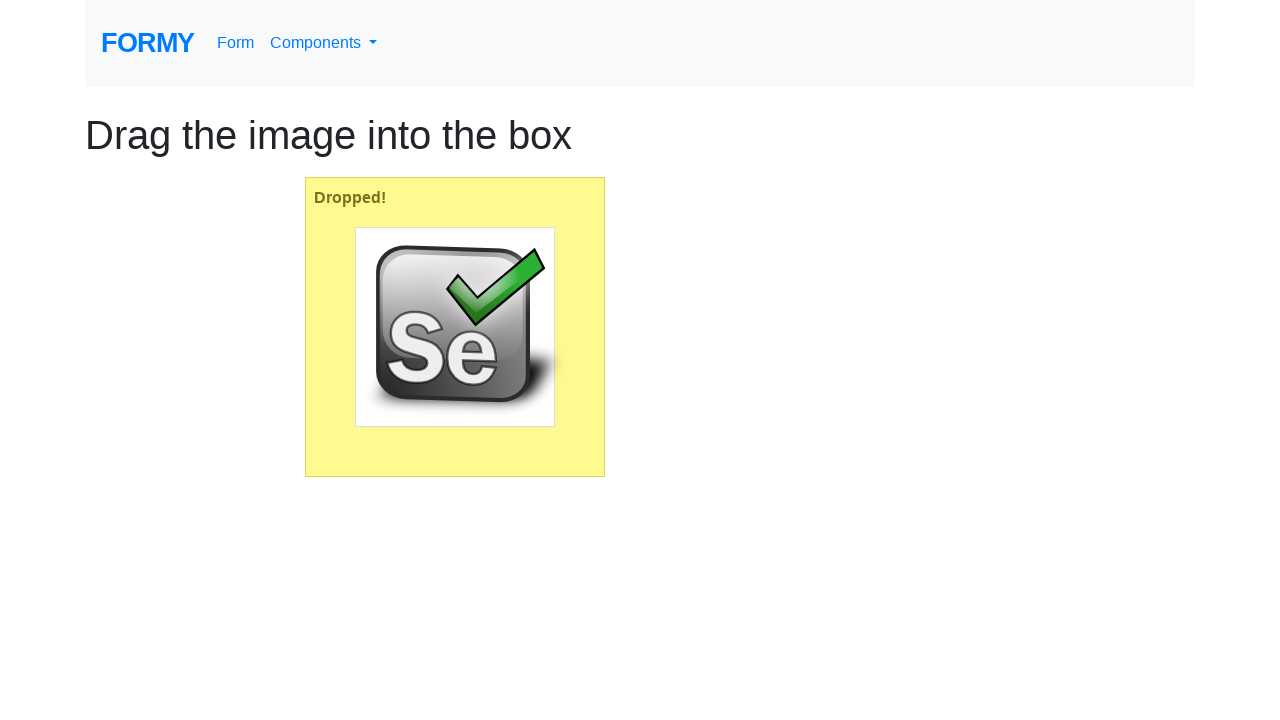